Navigates to the Cleartrip website homepage

Starting URL: http://www.cleartrip.com

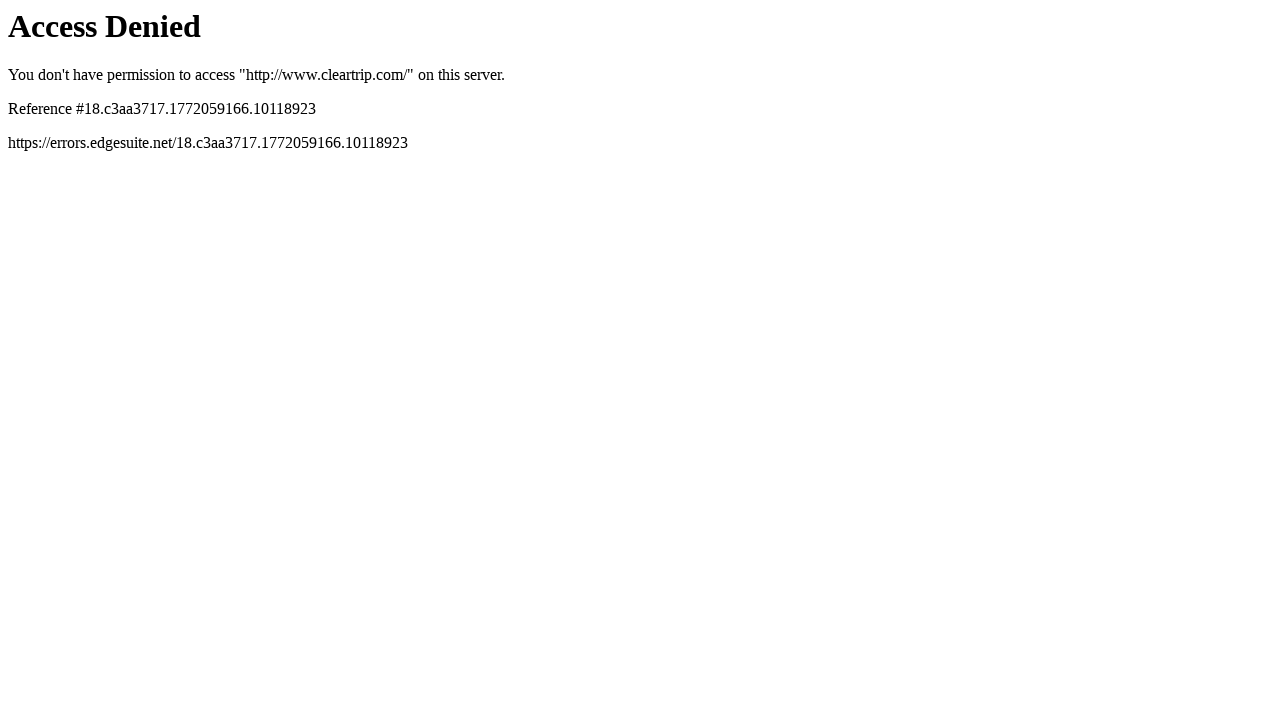

Navigated to Cleartrip website homepage
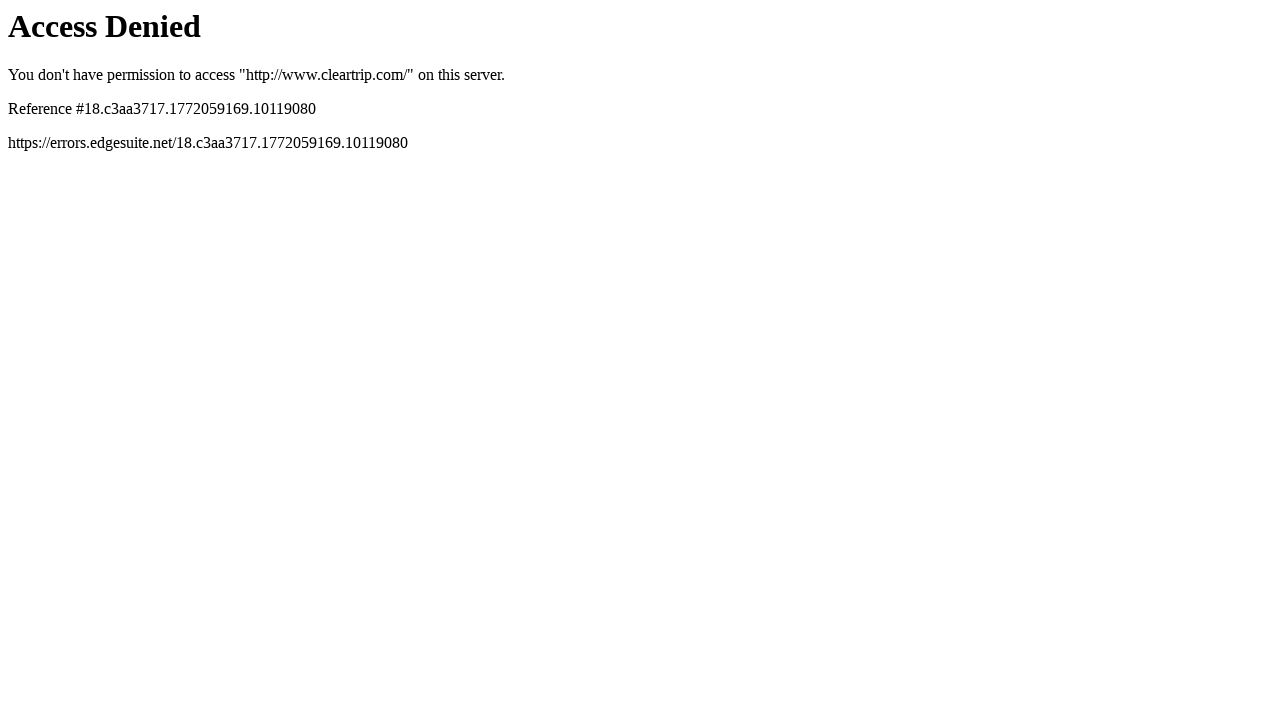

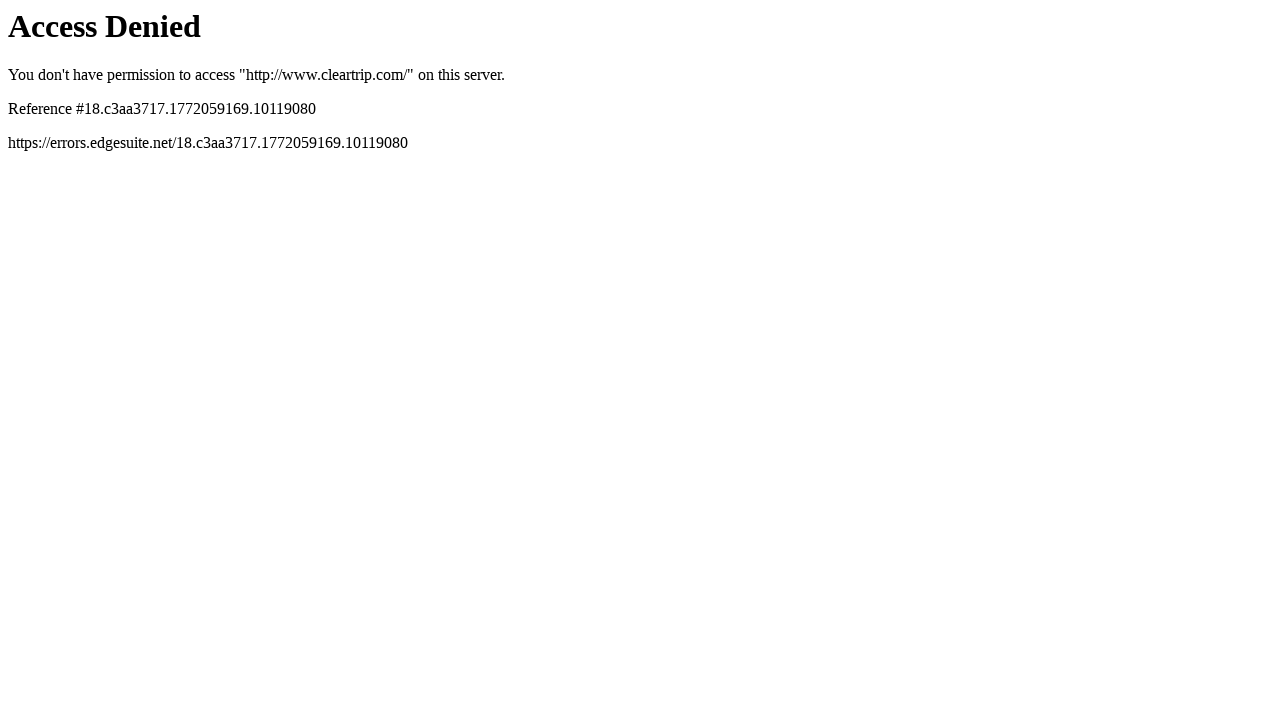